Tests JavaScript prompt alert interaction by opening a prompt, entering text, and accepting it

Starting URL: https://v1.training-support.net/selenium/javascript-alerts

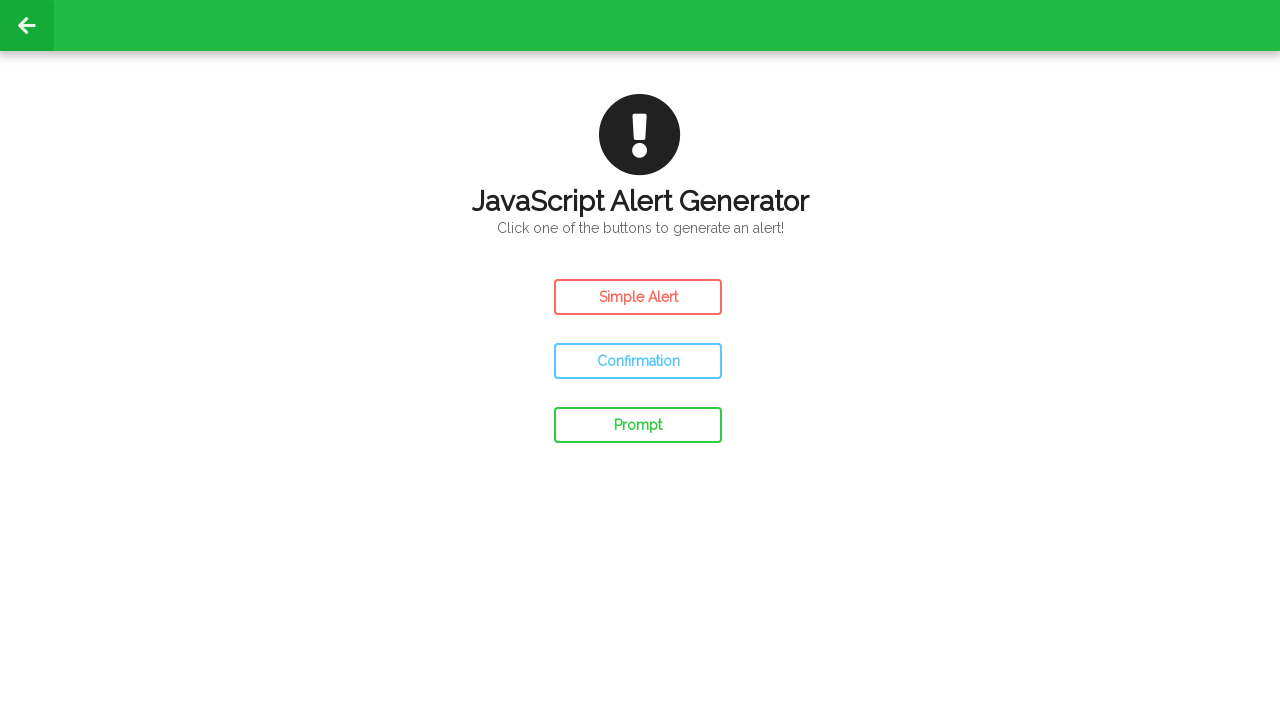

Clicked prompt button to open JavaScript prompt alert at (638, 425) on #prompt
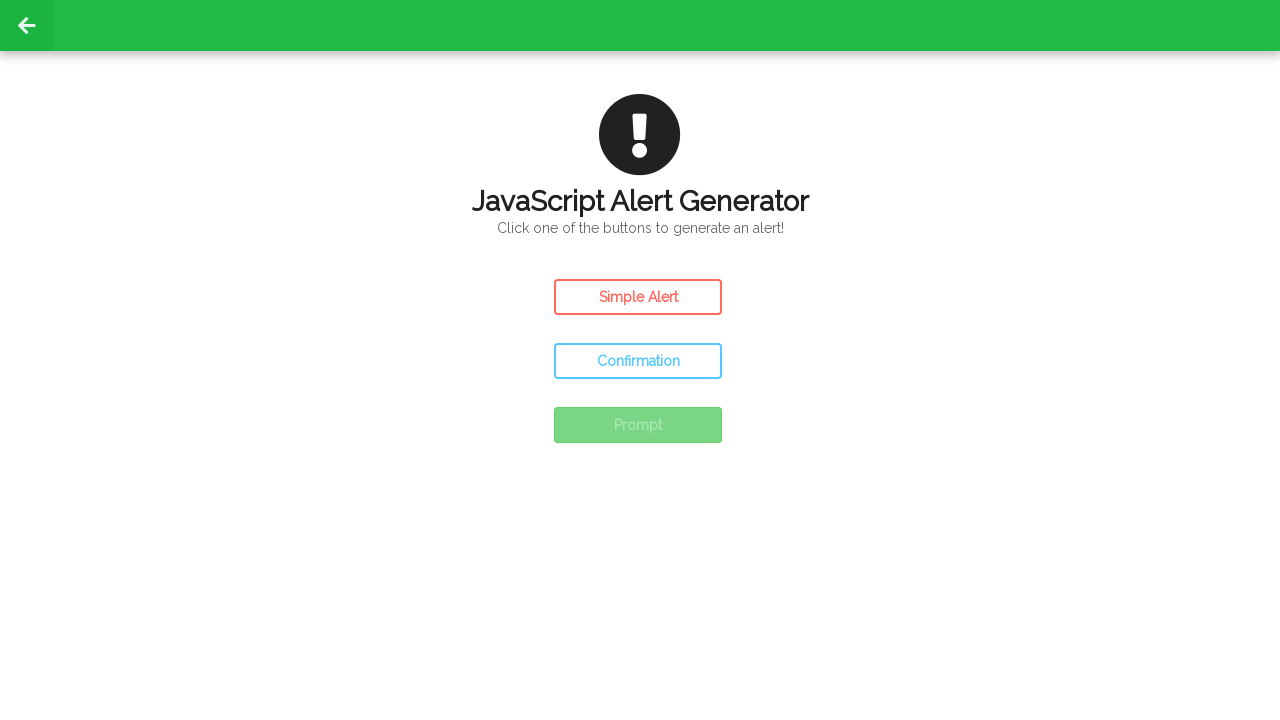

Set up dialog handler to accept prompt with text 'Awesome!'
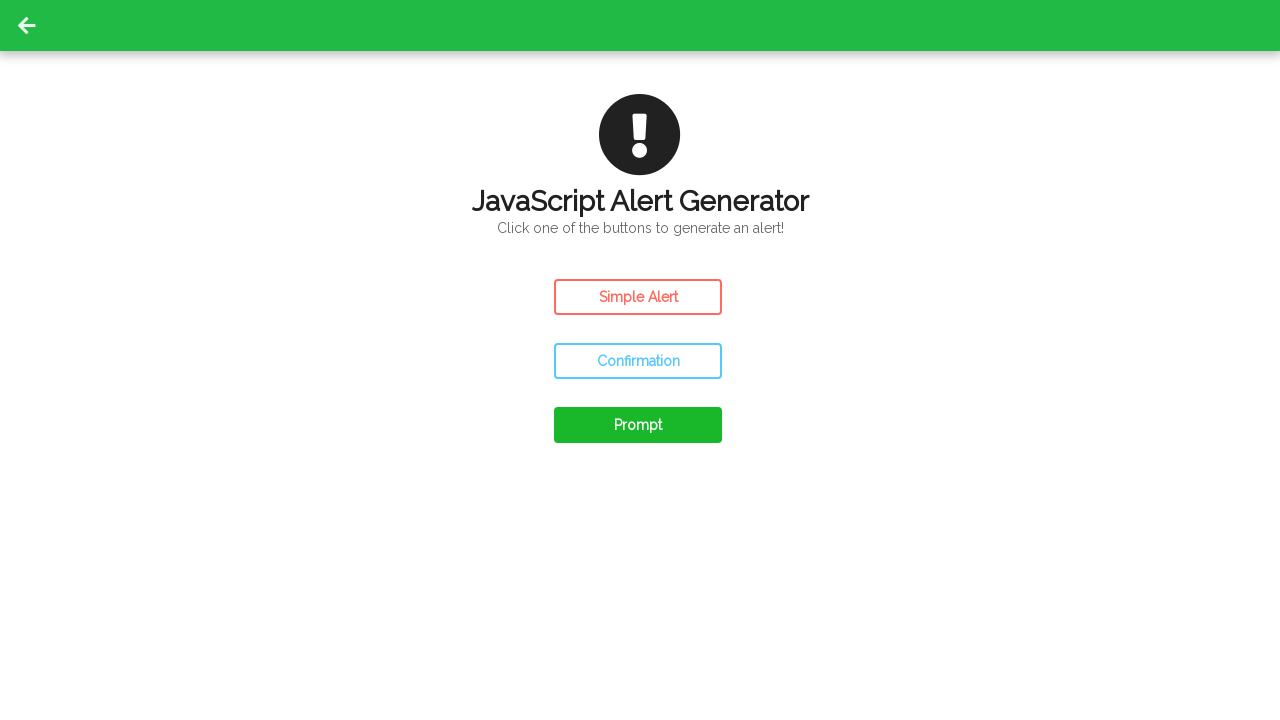

Clicked prompt button again to trigger the dialog at (638, 425) on #prompt
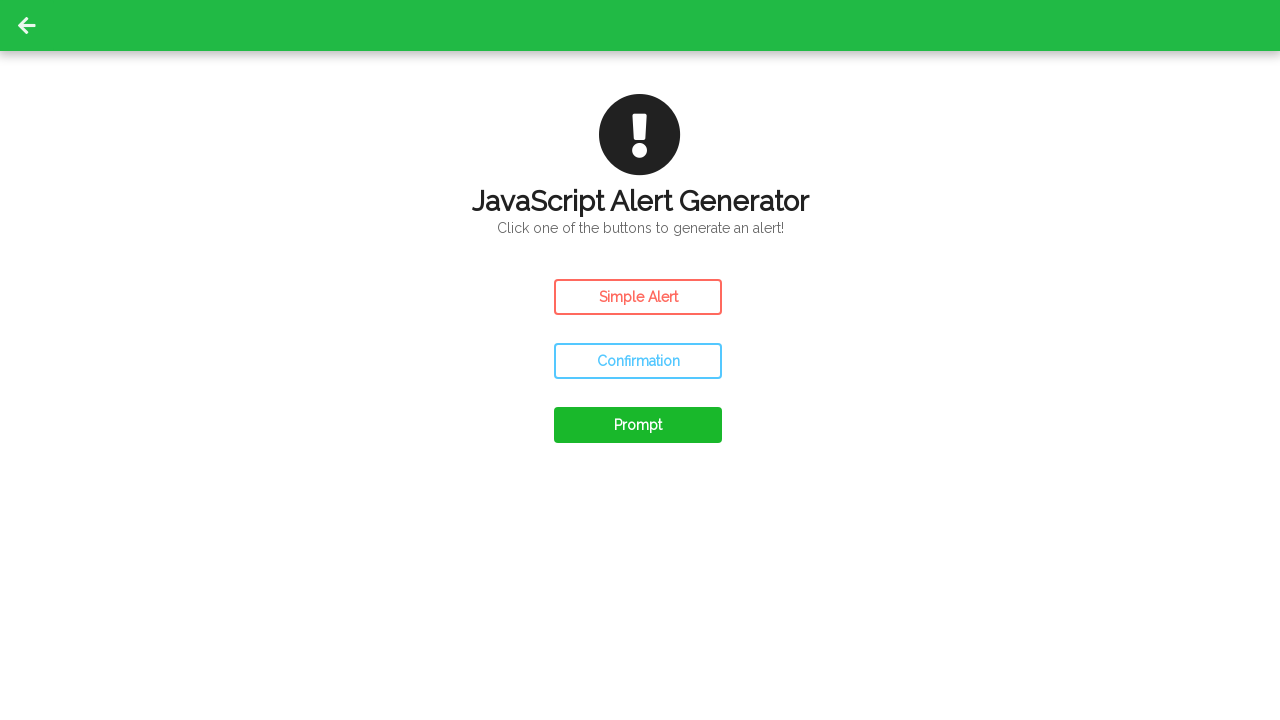

Waited 2 seconds to ensure dialog is handled
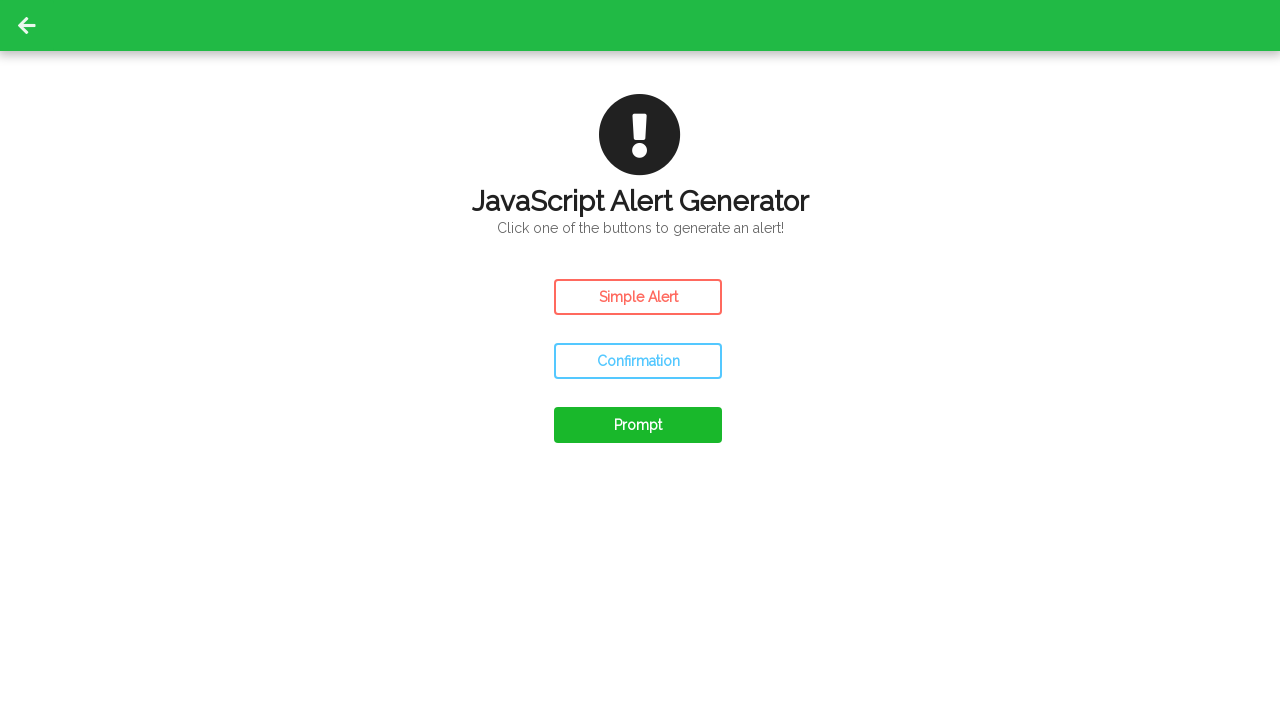

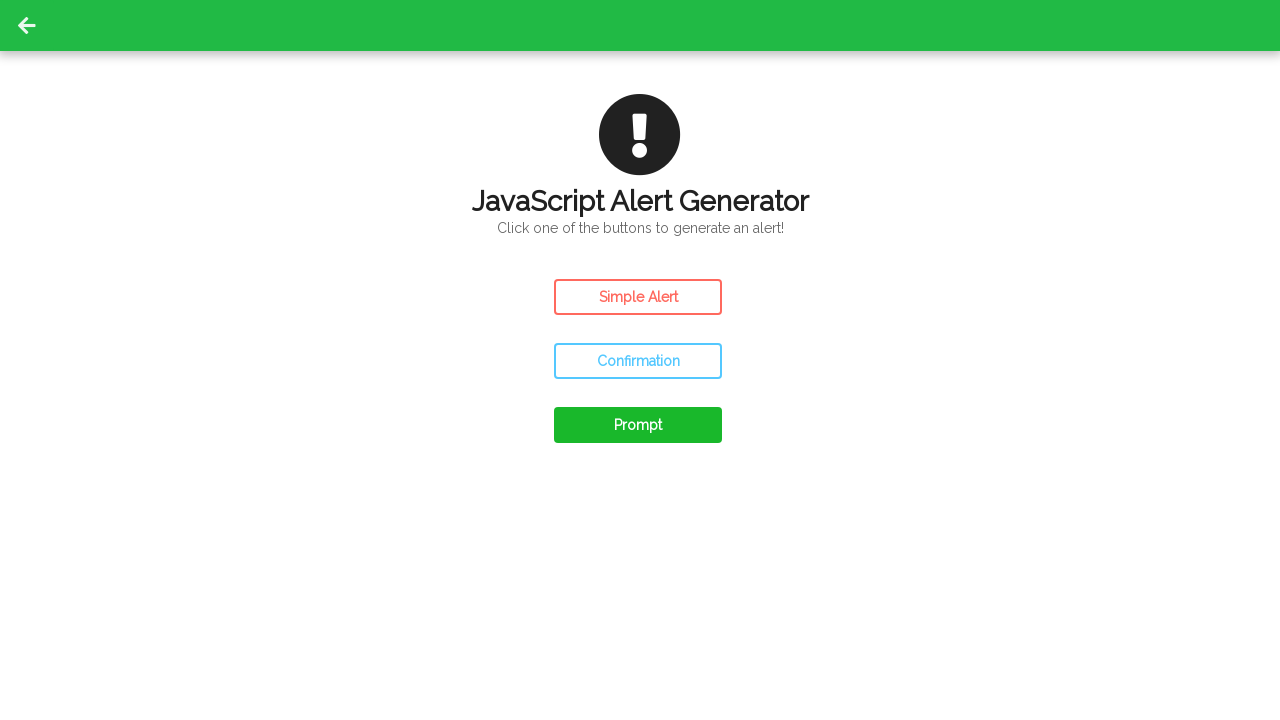